Tests the ability to inject jQuery Growl notifications into a webpage by loading jQuery (if needed), loading the jQuery Growl library and styles, then displaying various notification messages on the page.

Starting URL: http://the-internet.herokuapp.com

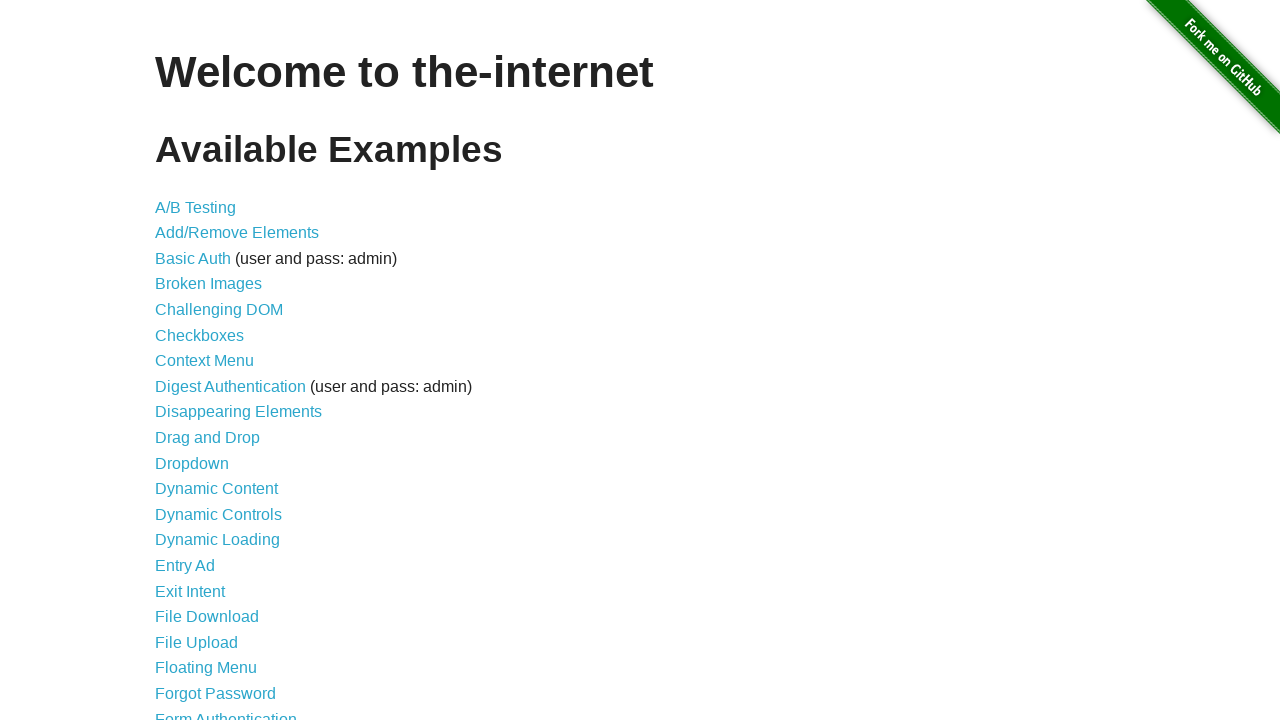

Injected jQuery library into page if not already present
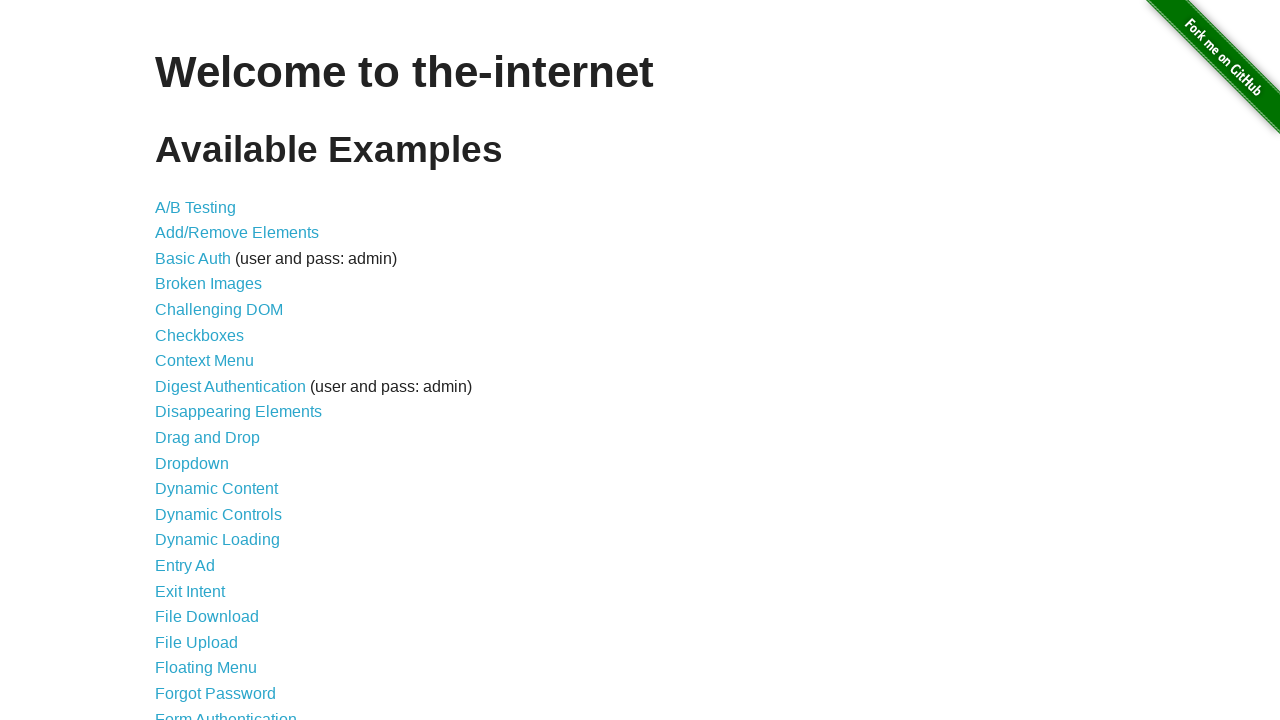

jQuery library loaded and available
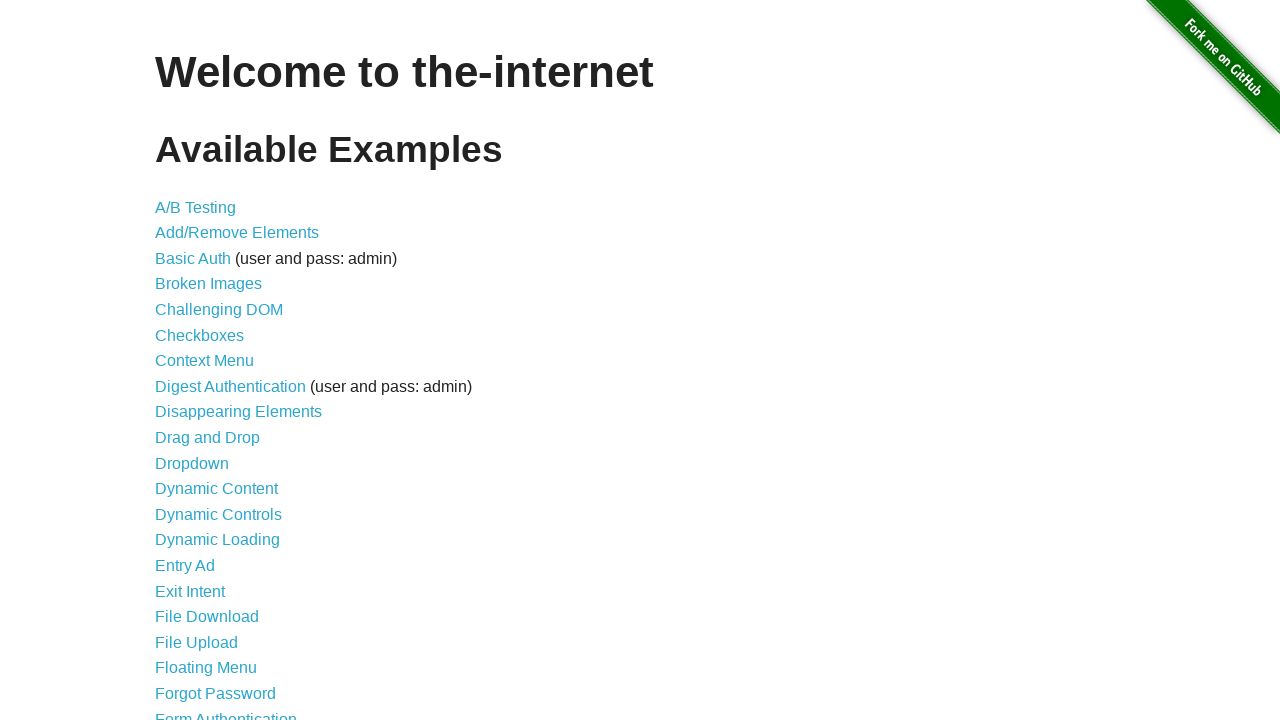

jQuery Growl library script injected into page
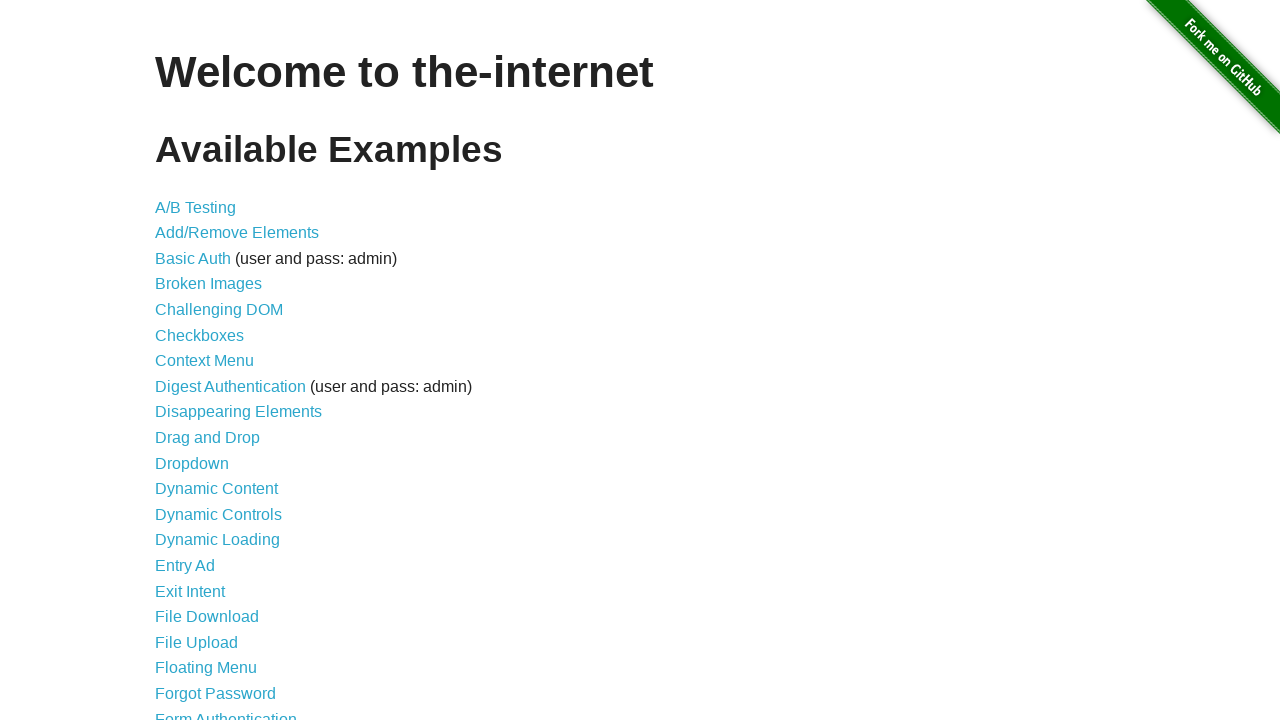

jQuery Growl CSS stylesheet injected into page
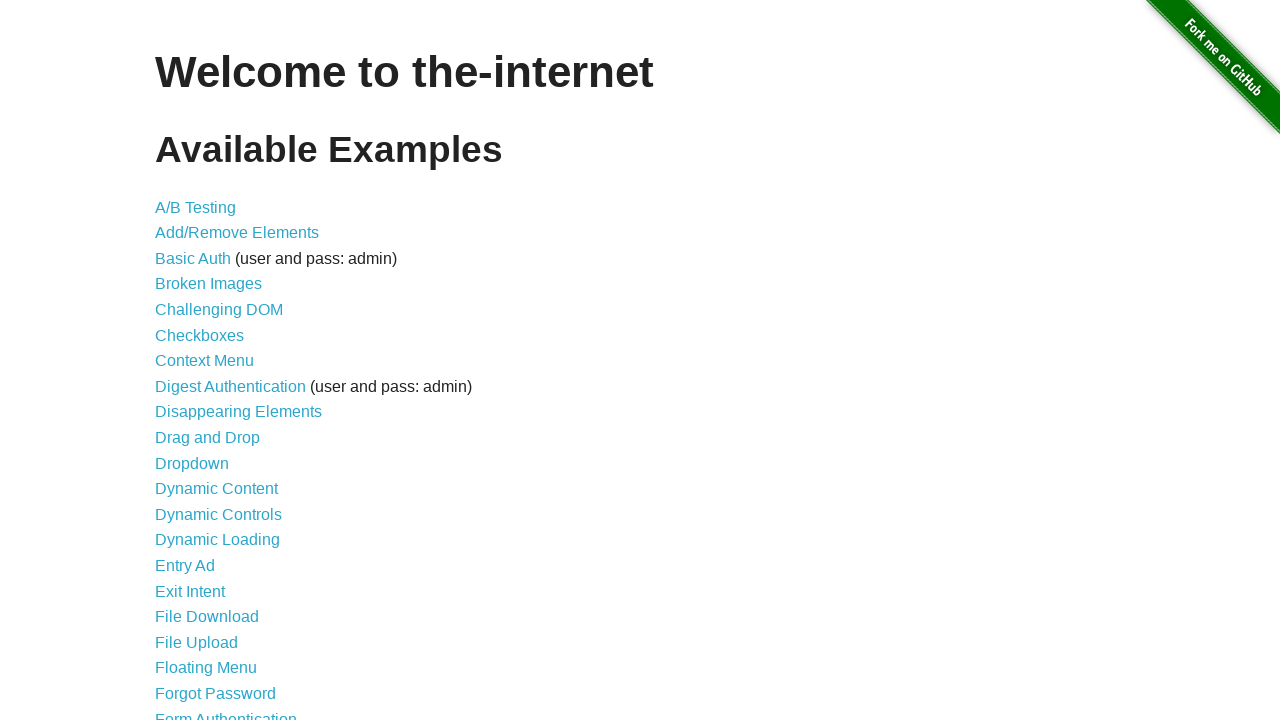

jQuery Growl library fully loaded and ready
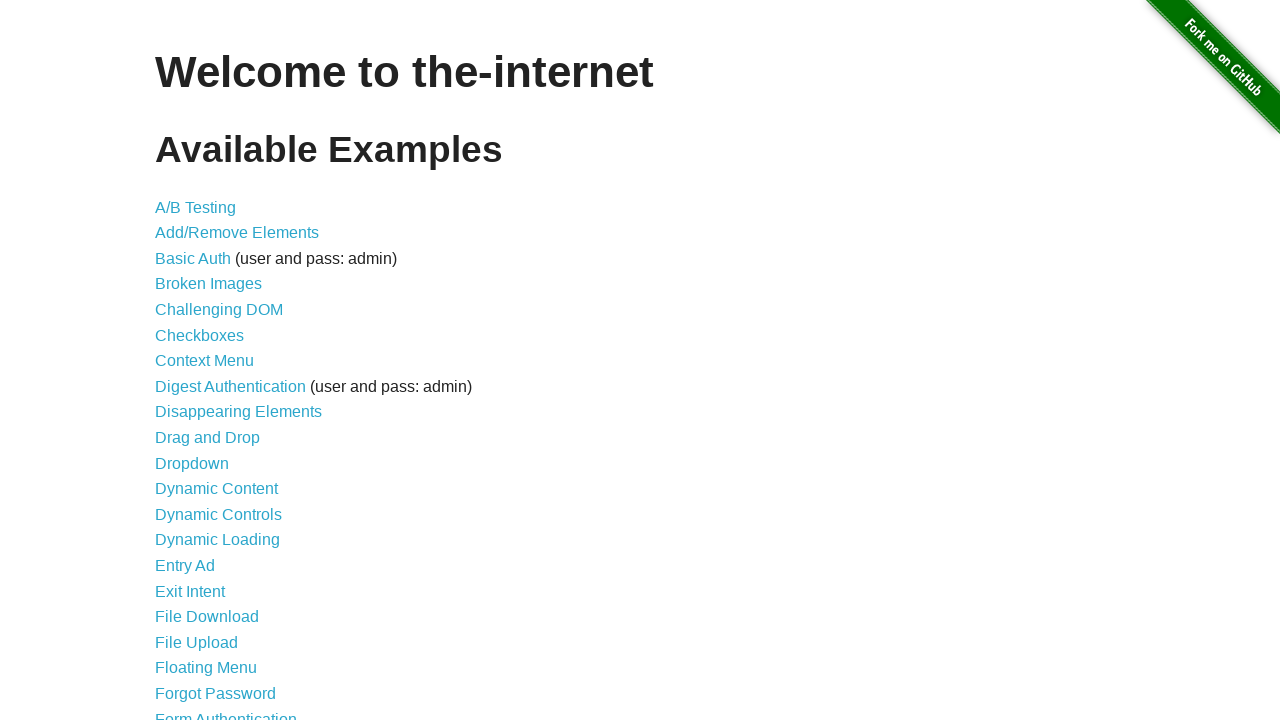

Displayed plain Growl notification with title 'GET' and message '/'
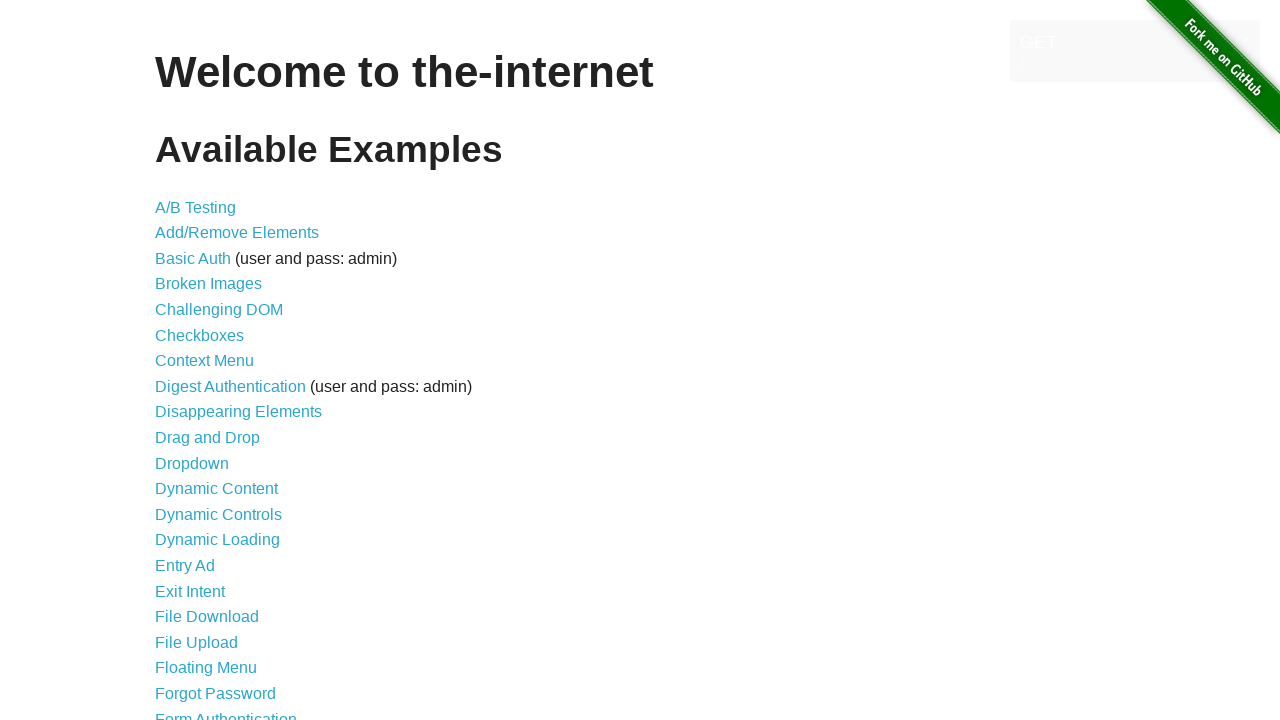

Displayed error-style Growl notification
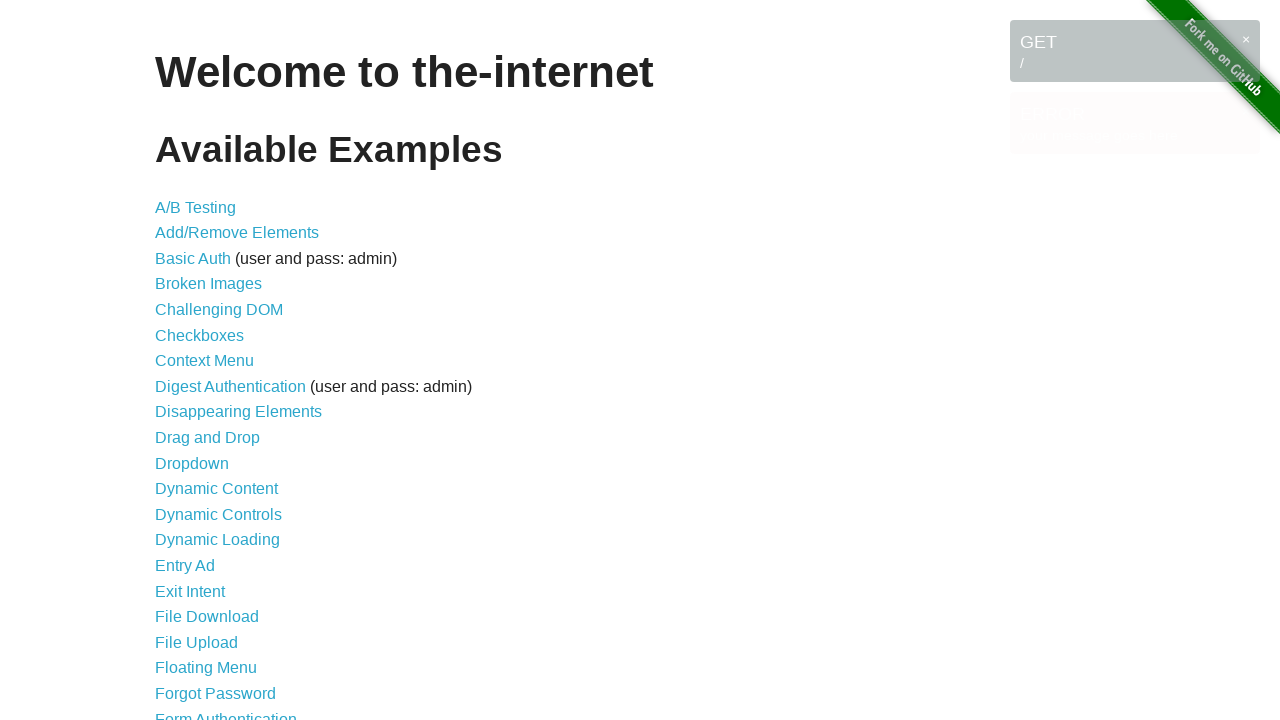

Displayed notice-style Growl notification
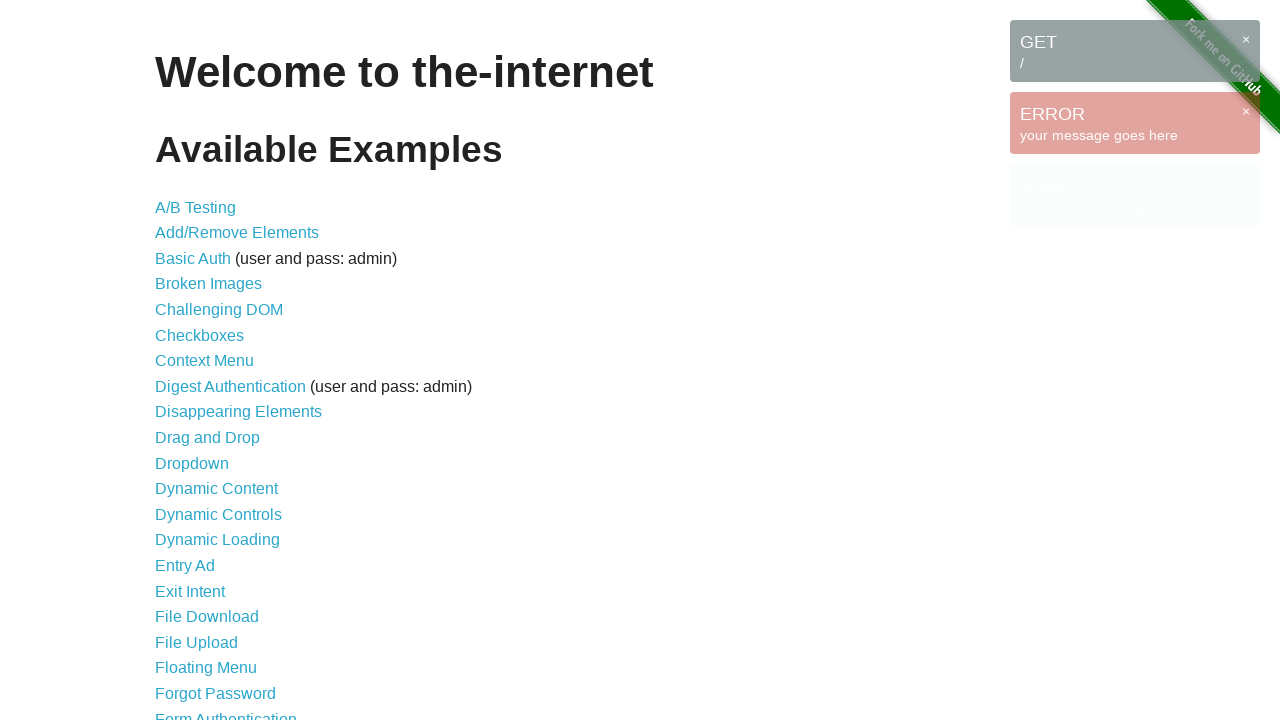

Displayed warning-style Growl notification
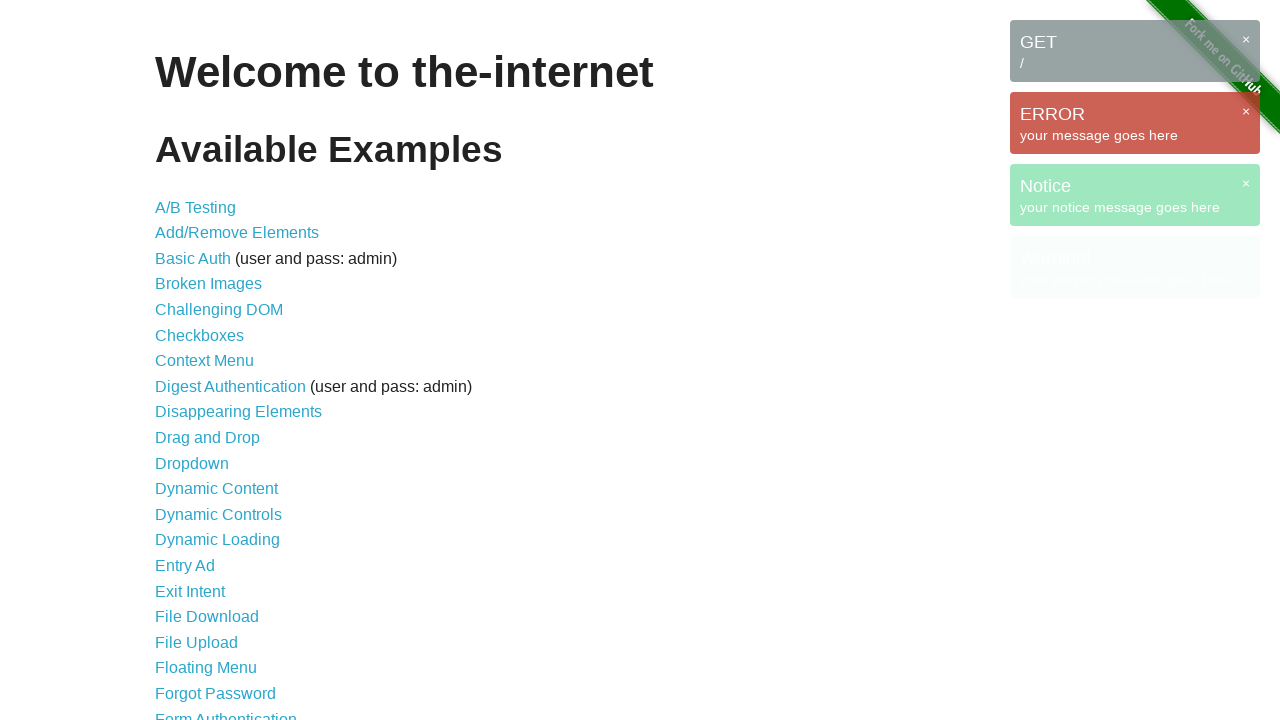

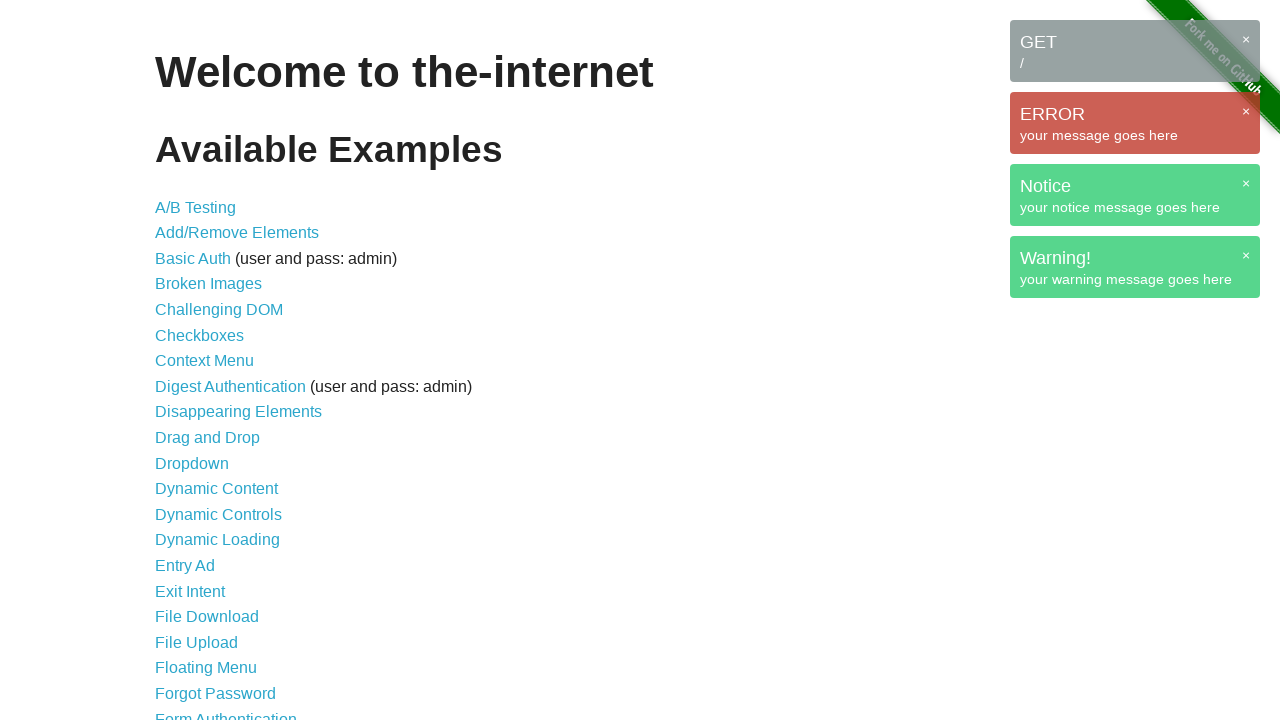